Tests adding multiple specific grocery items to cart on an e-commerce practice site by iterating through the product list and clicking add buttons for matching products (Beans, Cucumber, Brocolli, Orange, Tomato).

Starting URL: https://rahulshettyacademy.com/seleniumPractise/#/

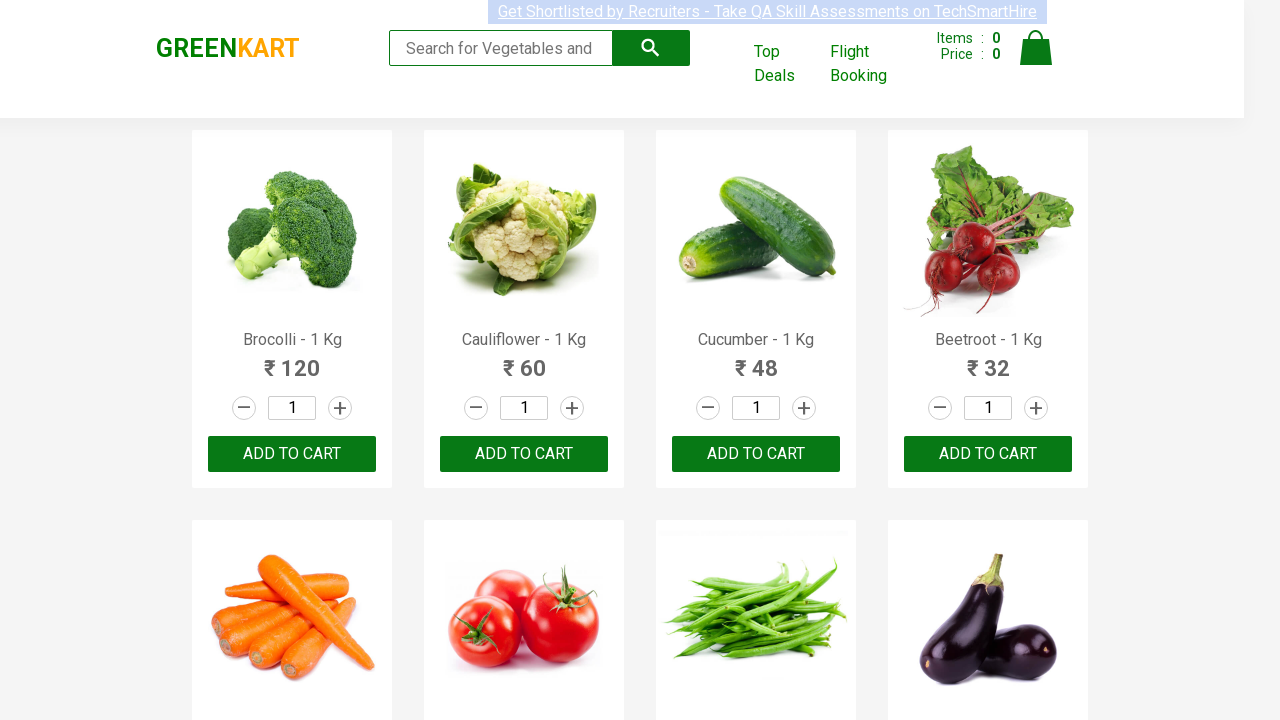

Waited for product list to load
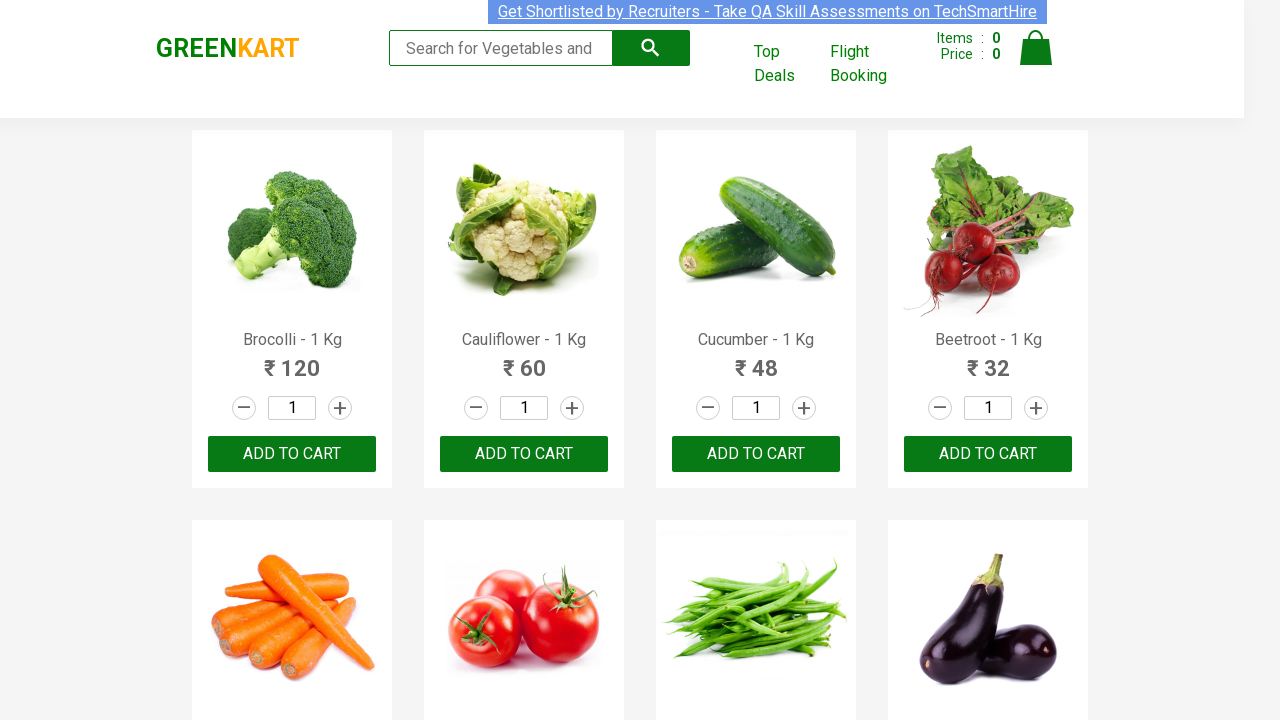

Retrieved all product elements from page
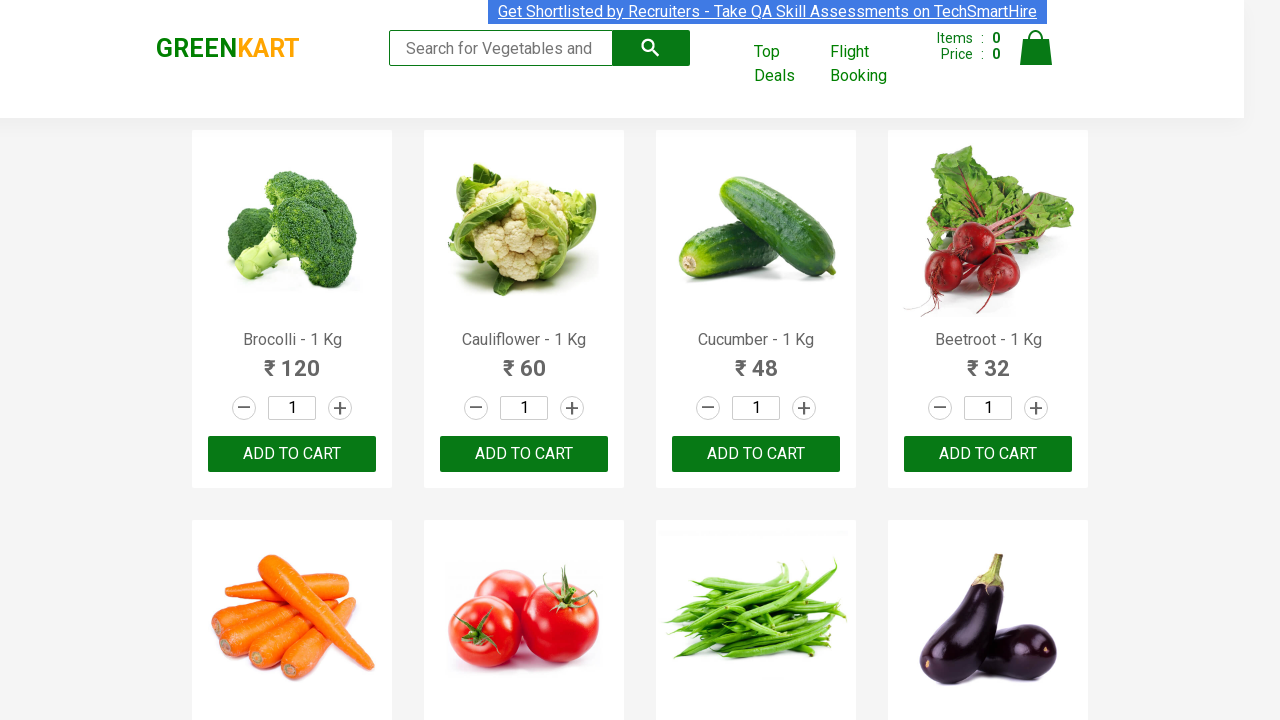

Retrieved product text: 'Brocolli - 1 Kg'
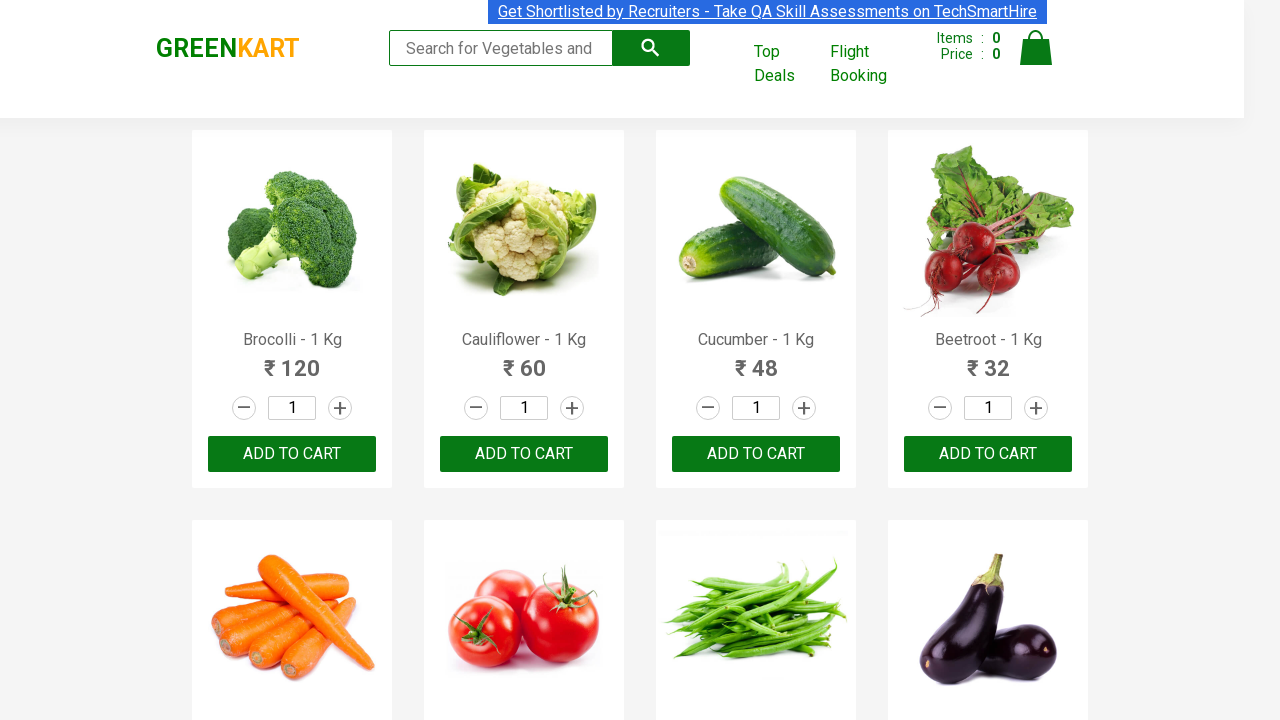

Found matching product: Brocolli
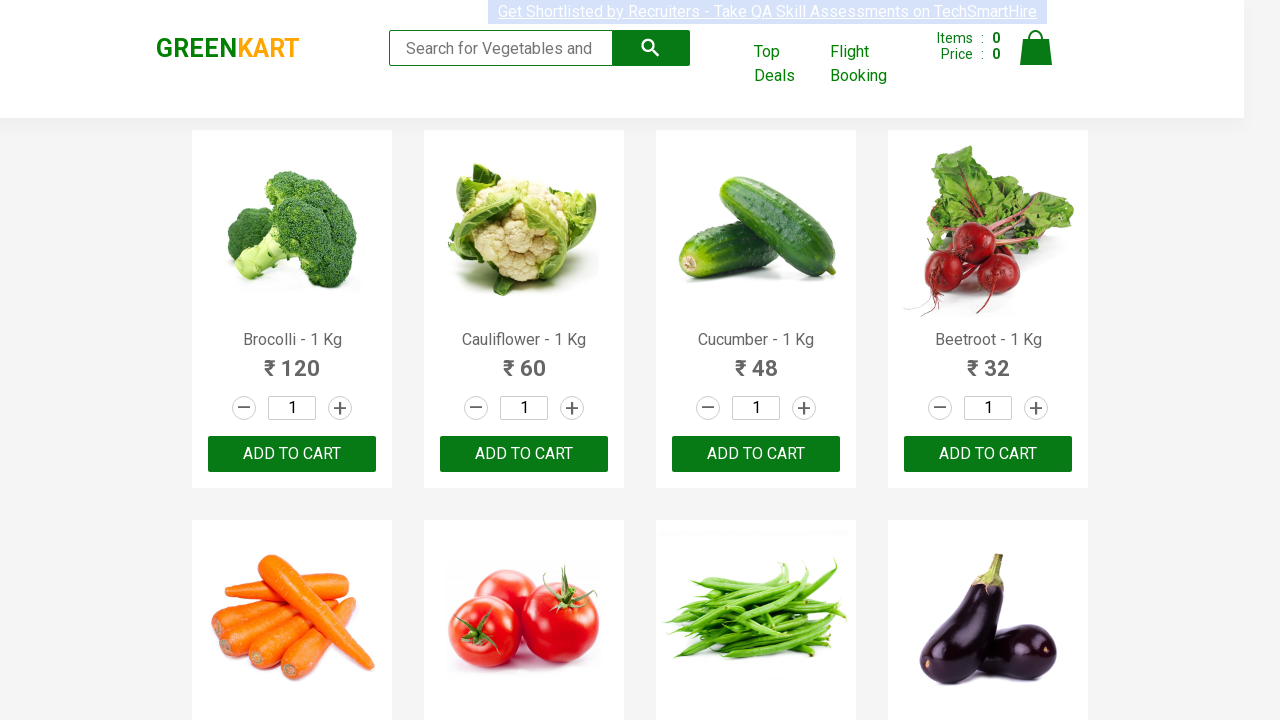

Clicked 'Add to Cart' button for Brocolli at (292, 454) on xpath=//div[@class='product-action']/button >> nth=0
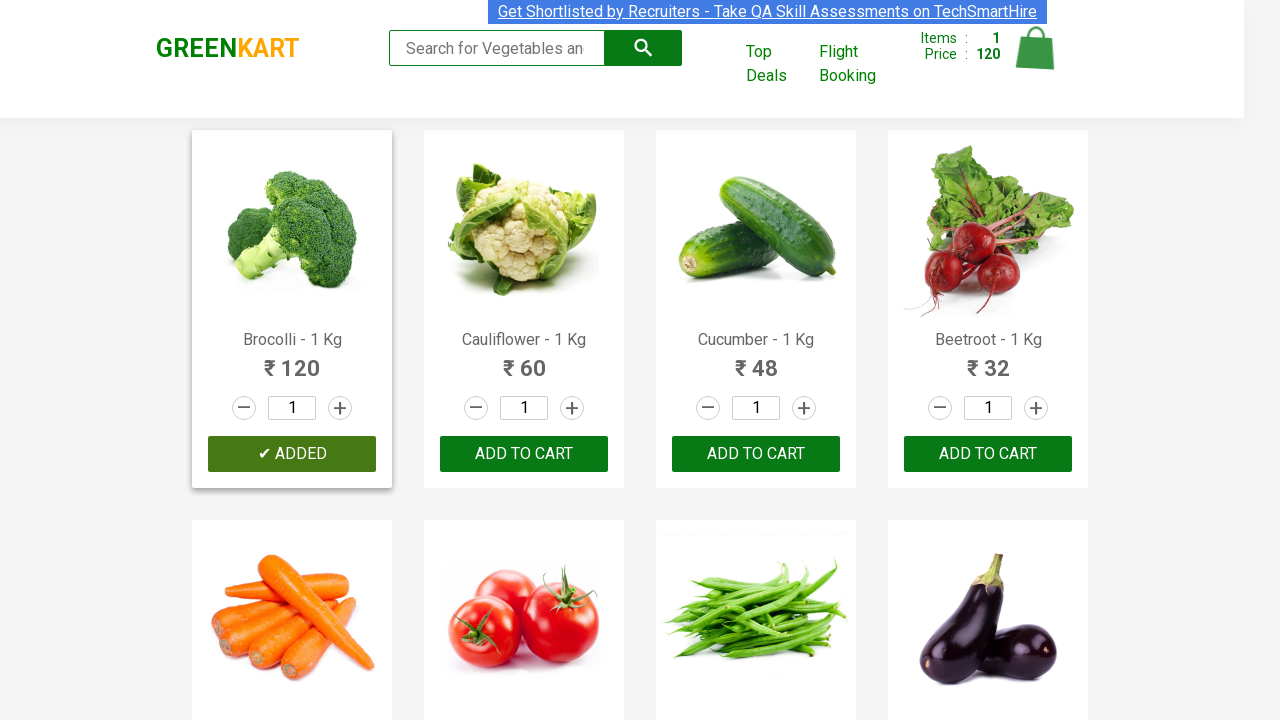

Retrieved product text: 'Cauliflower - 1 Kg'
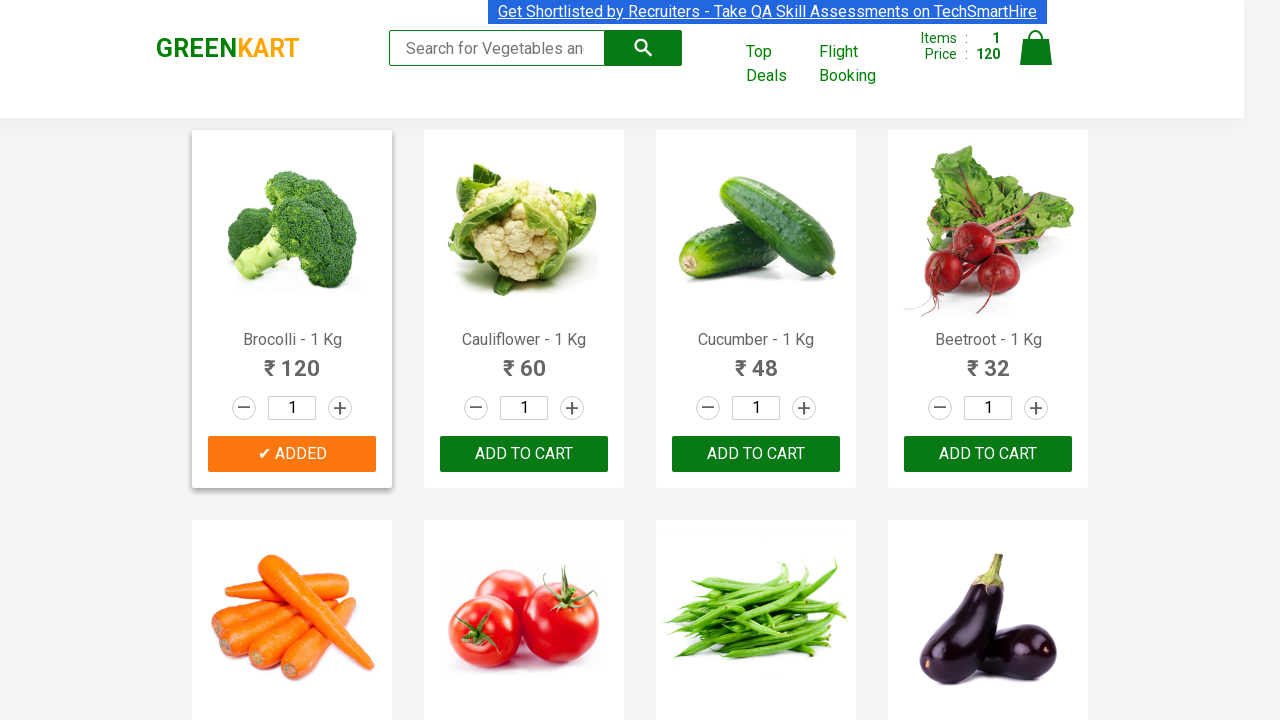

Retrieved product text: 'Cucumber - 1 Kg'
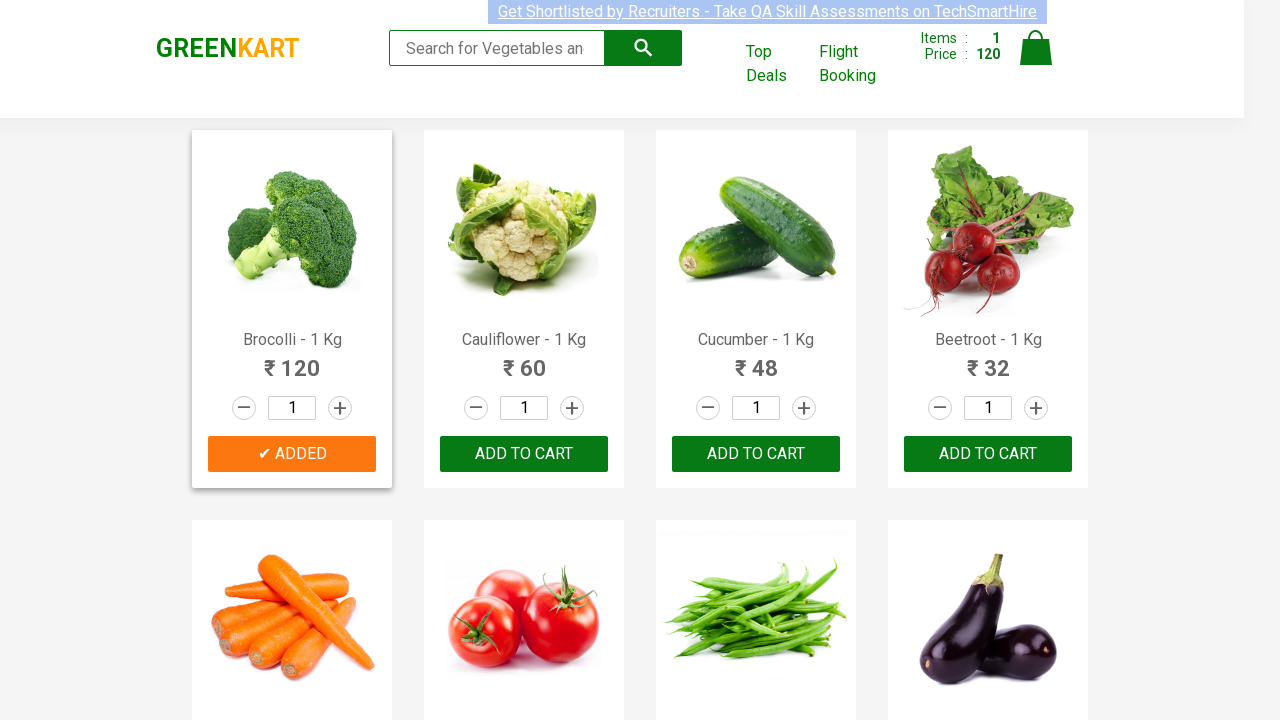

Found matching product: Cucumber
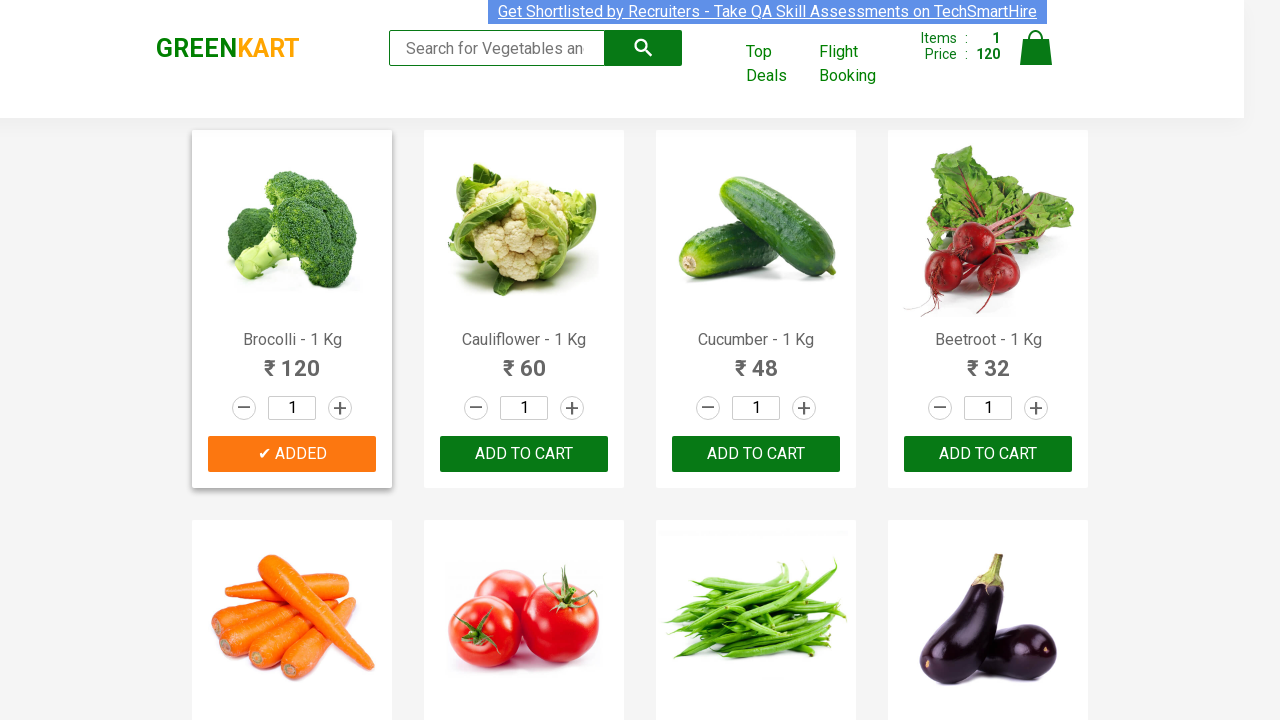

Clicked 'Add to Cart' button for Cucumber at (756, 454) on xpath=//div[@class='product-action']/button >> nth=2
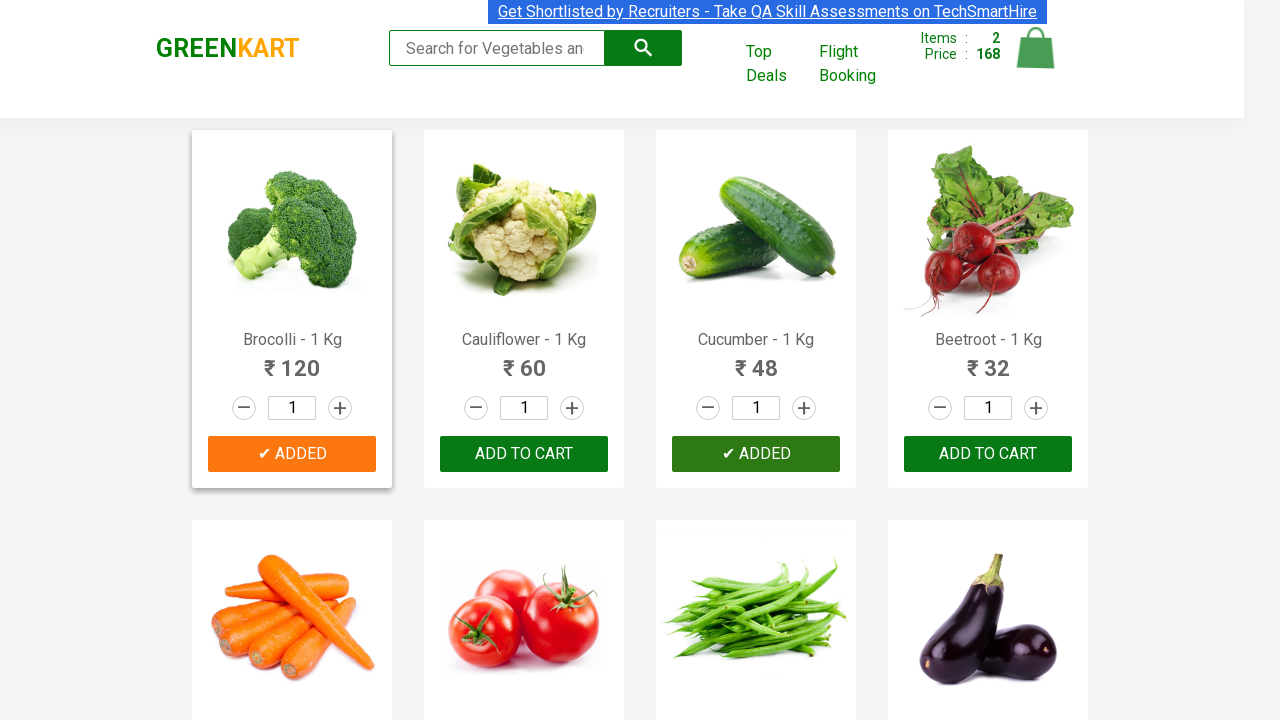

Retrieved product text: 'Beetroot - 1 Kg'
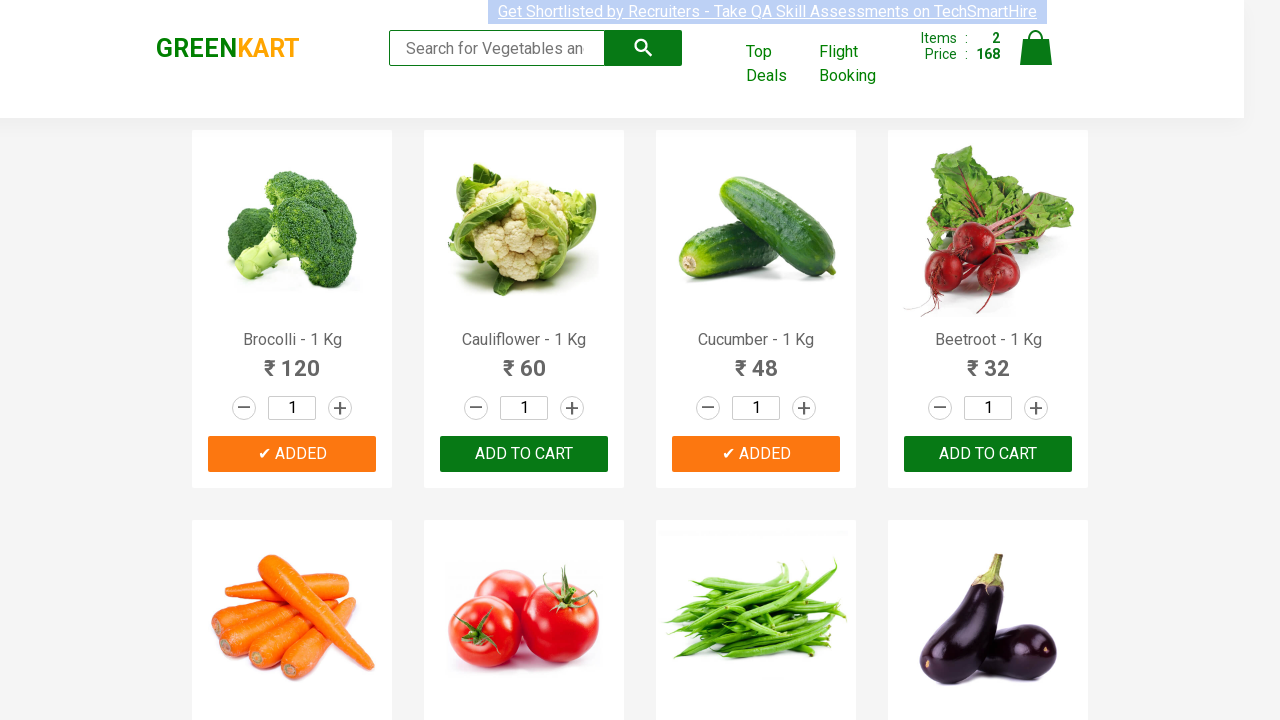

Retrieved product text: 'Carrot - 1 Kg'
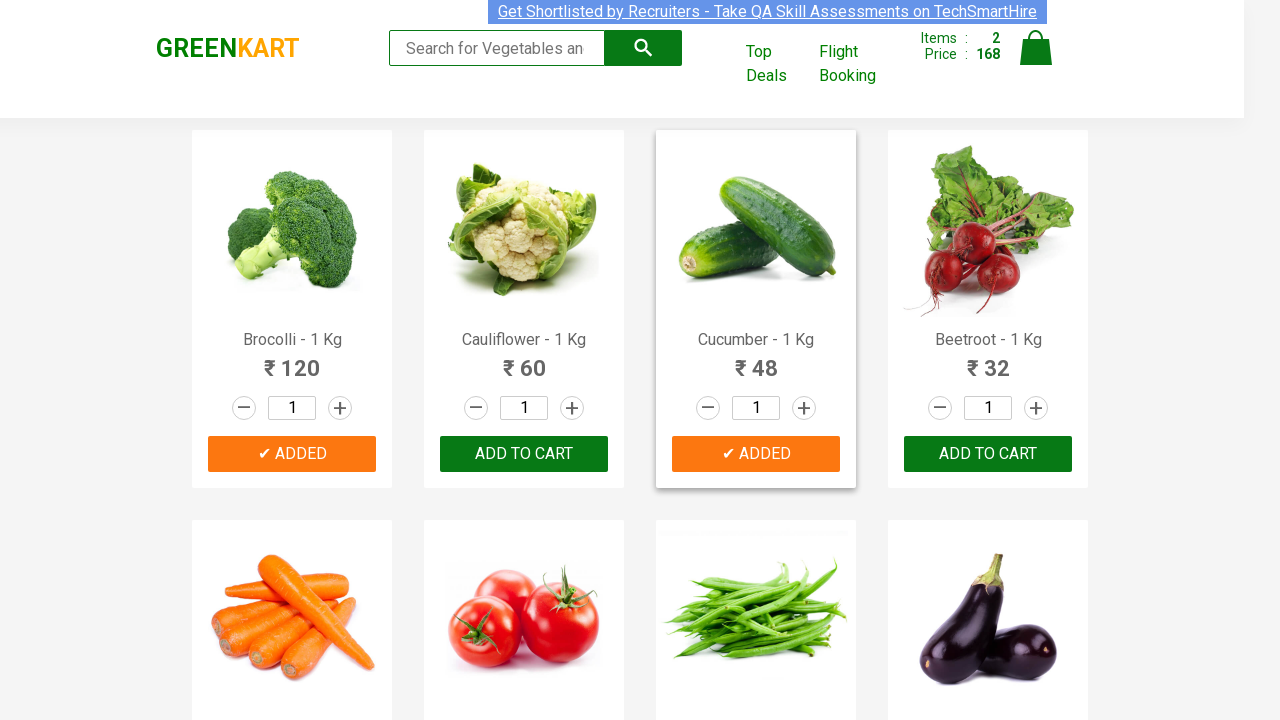

Retrieved product text: 'Tomato - 1 Kg'
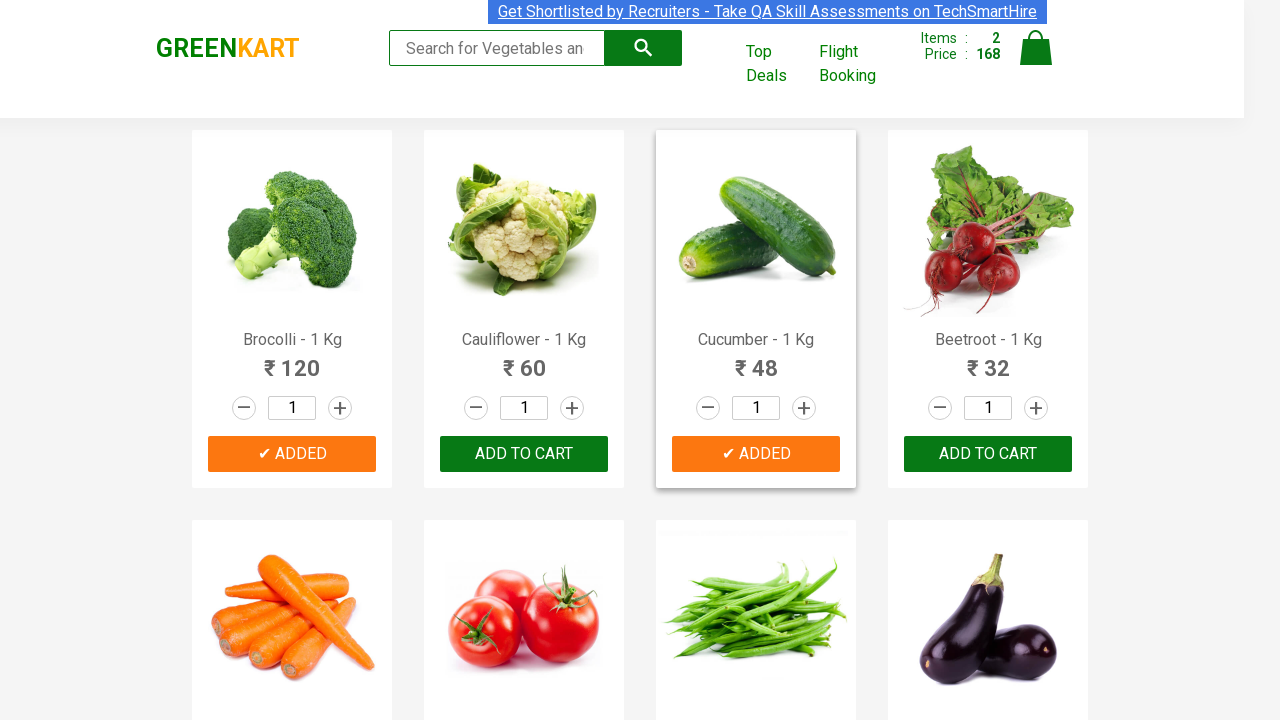

Found matching product: Tomato
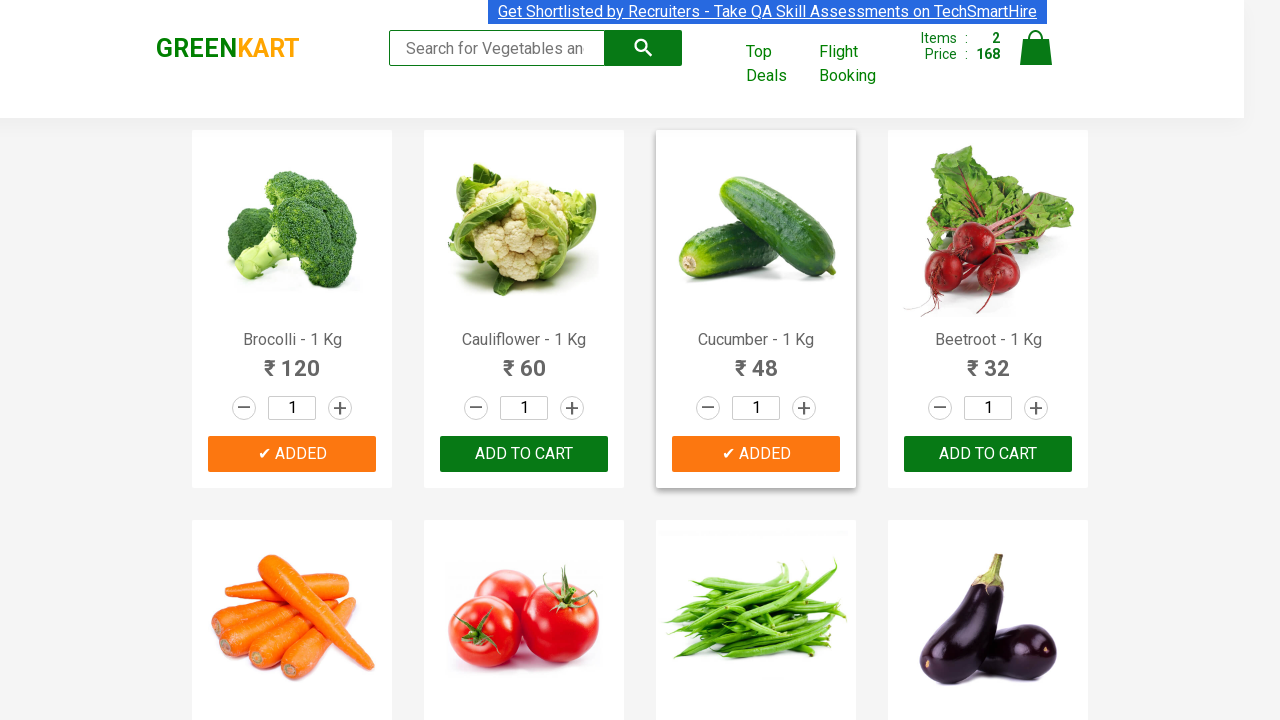

Clicked 'Add to Cart' button for Tomato at (524, 360) on xpath=//div[@class='product-action']/button >> nth=5
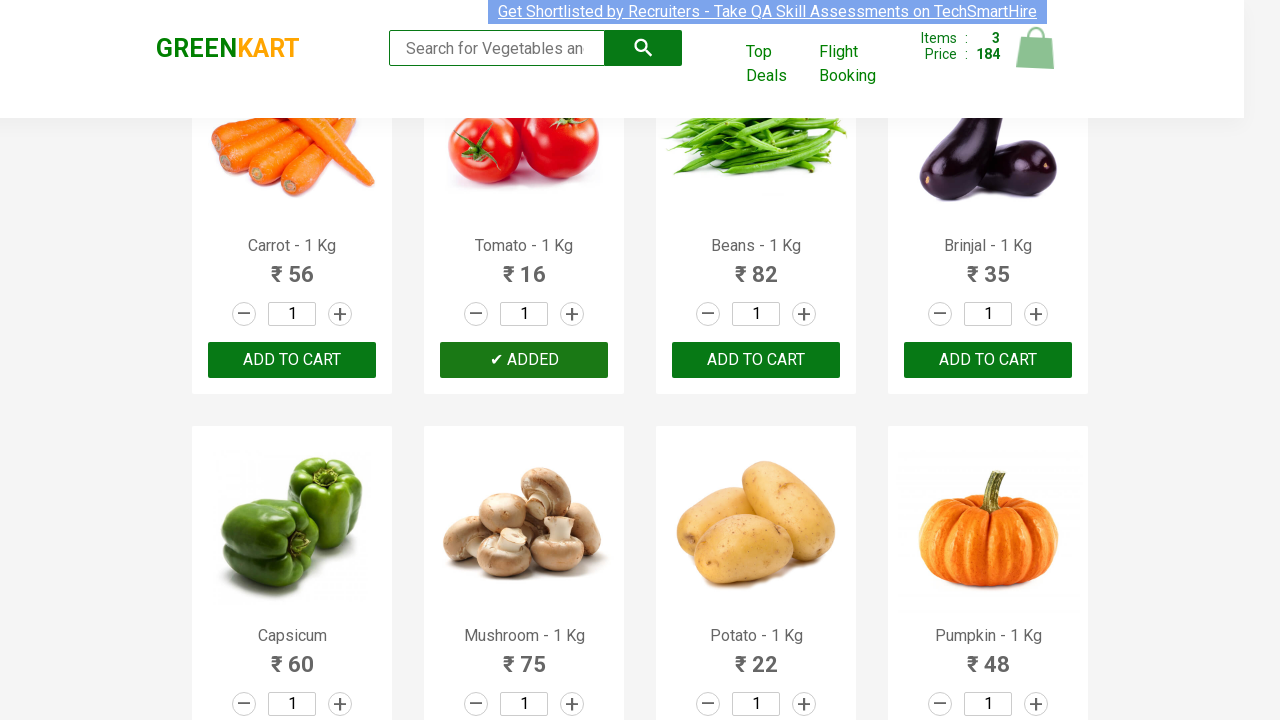

Retrieved product text: 'Beans - 1 Kg'
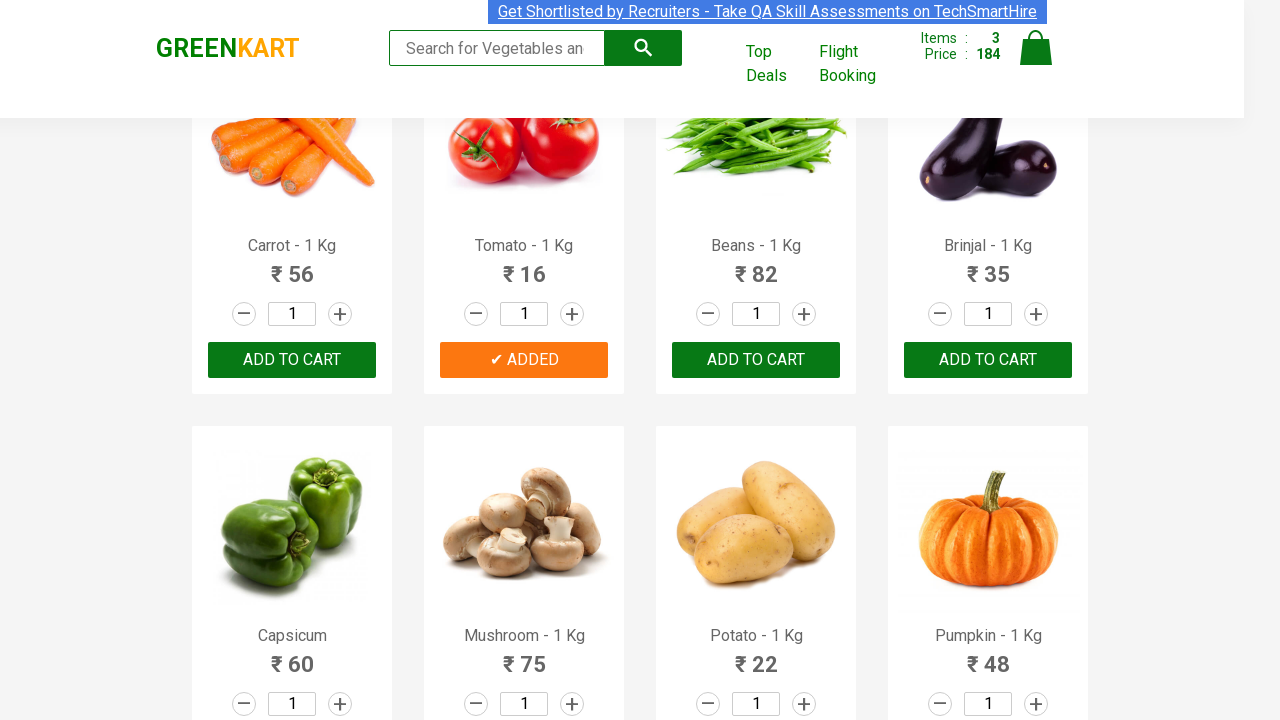

Found matching product: Beans
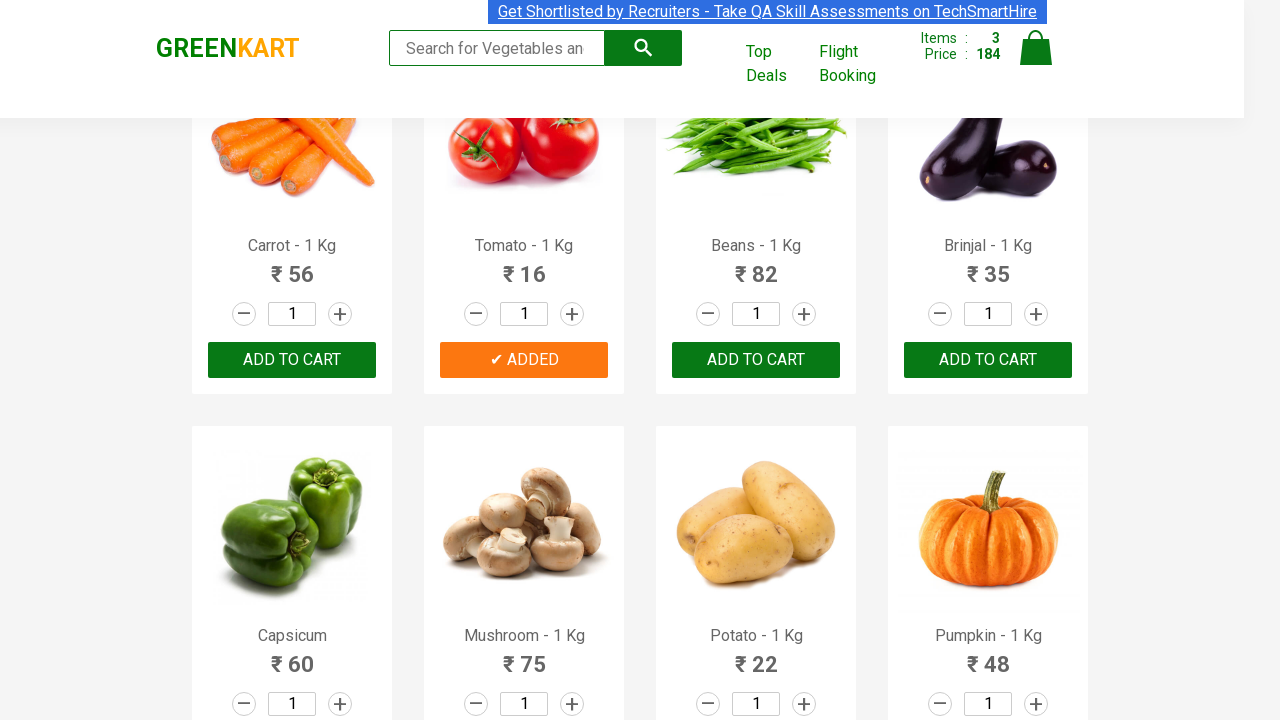

Clicked 'Add to Cart' button for Beans at (756, 360) on xpath=//div[@class='product-action']/button >> nth=6
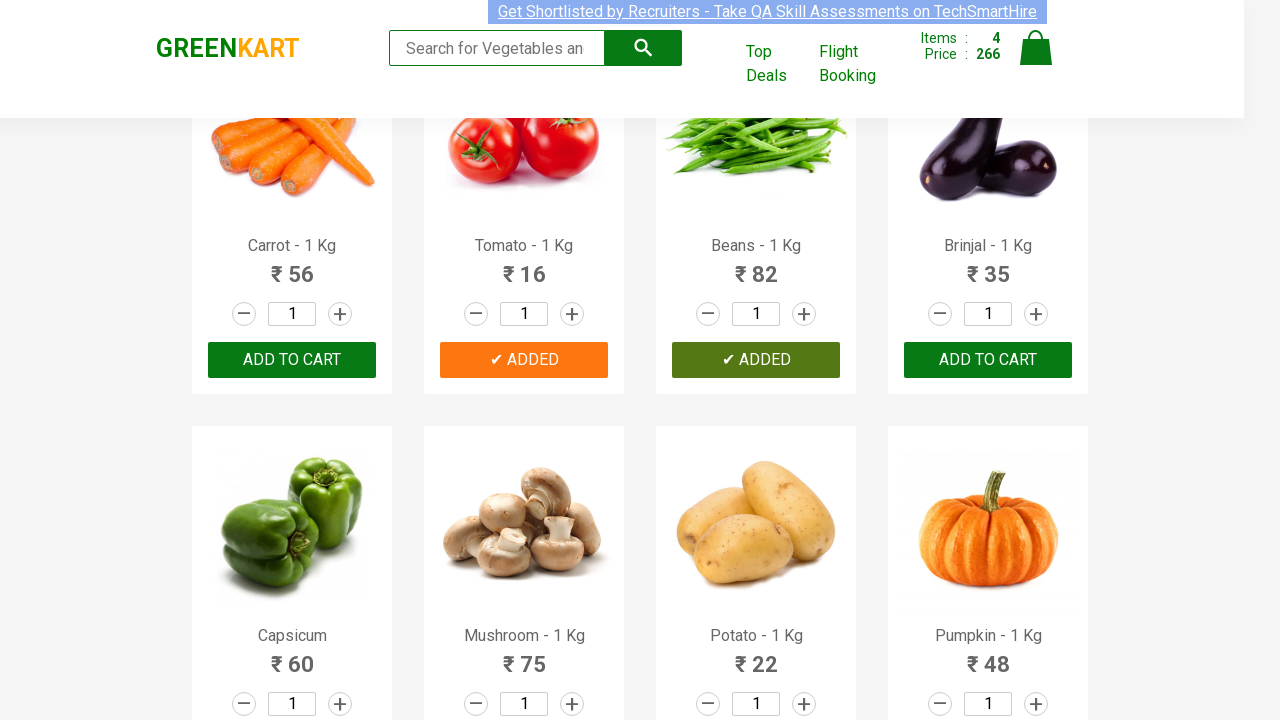

Retrieved product text: 'Brinjal - 1 Kg'
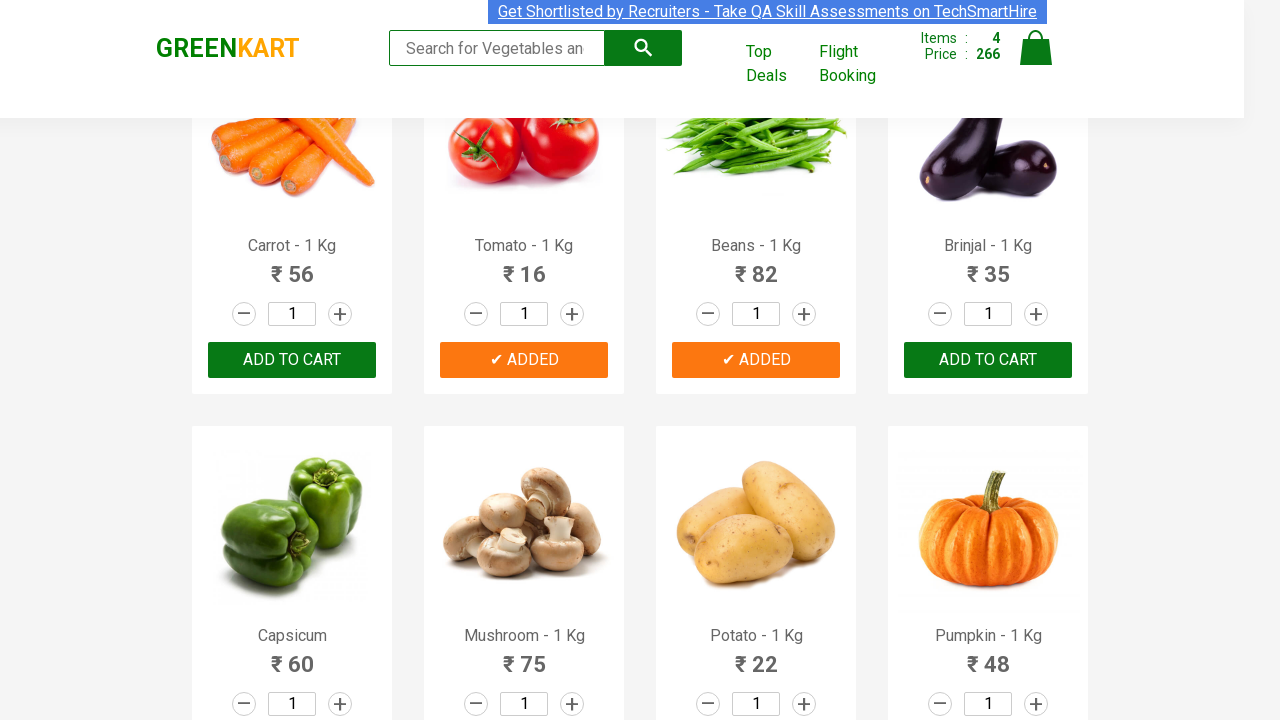

Retrieved product text: 'Capsicum'
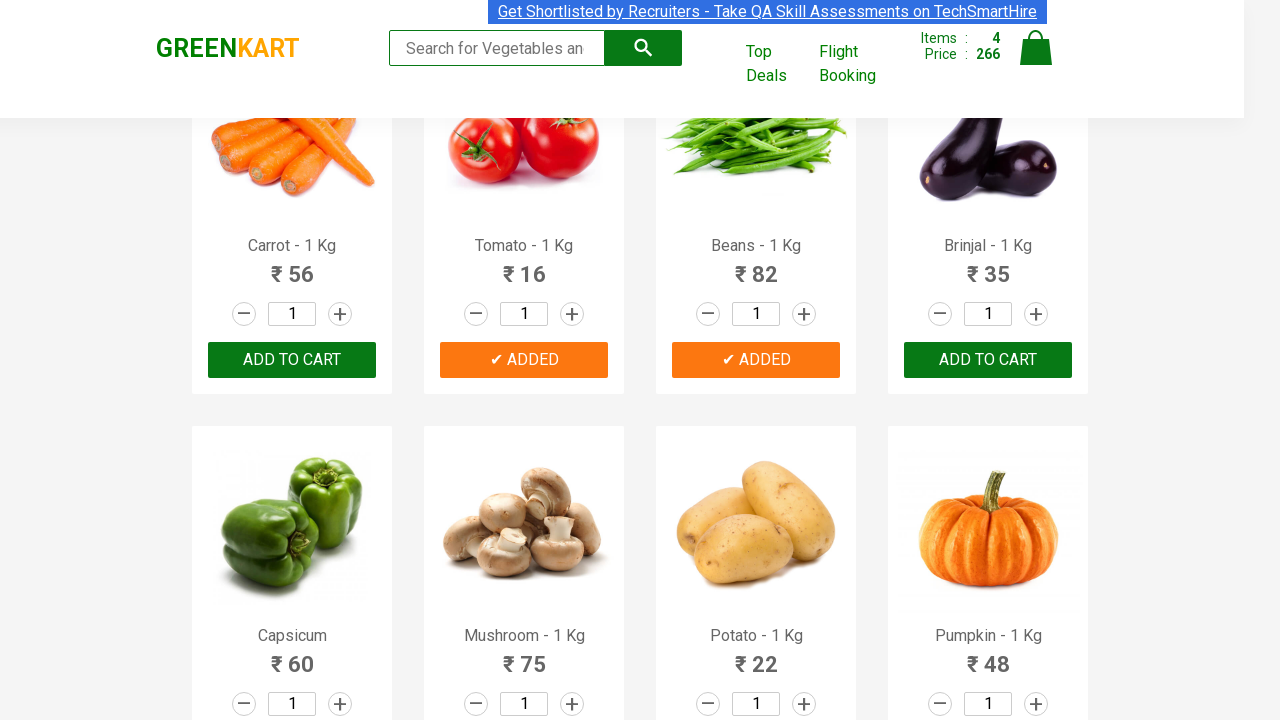

Retrieved product text: 'Mushroom - 1 Kg'
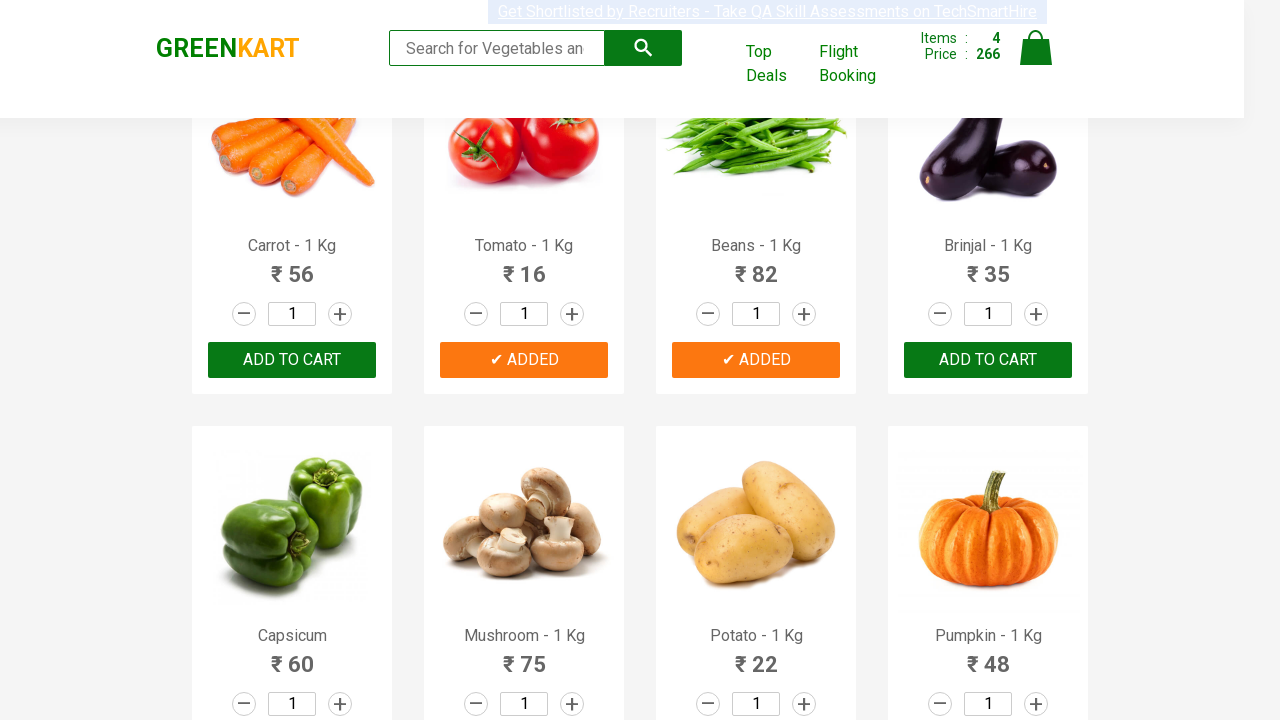

Retrieved product text: 'Potato - 1 Kg'
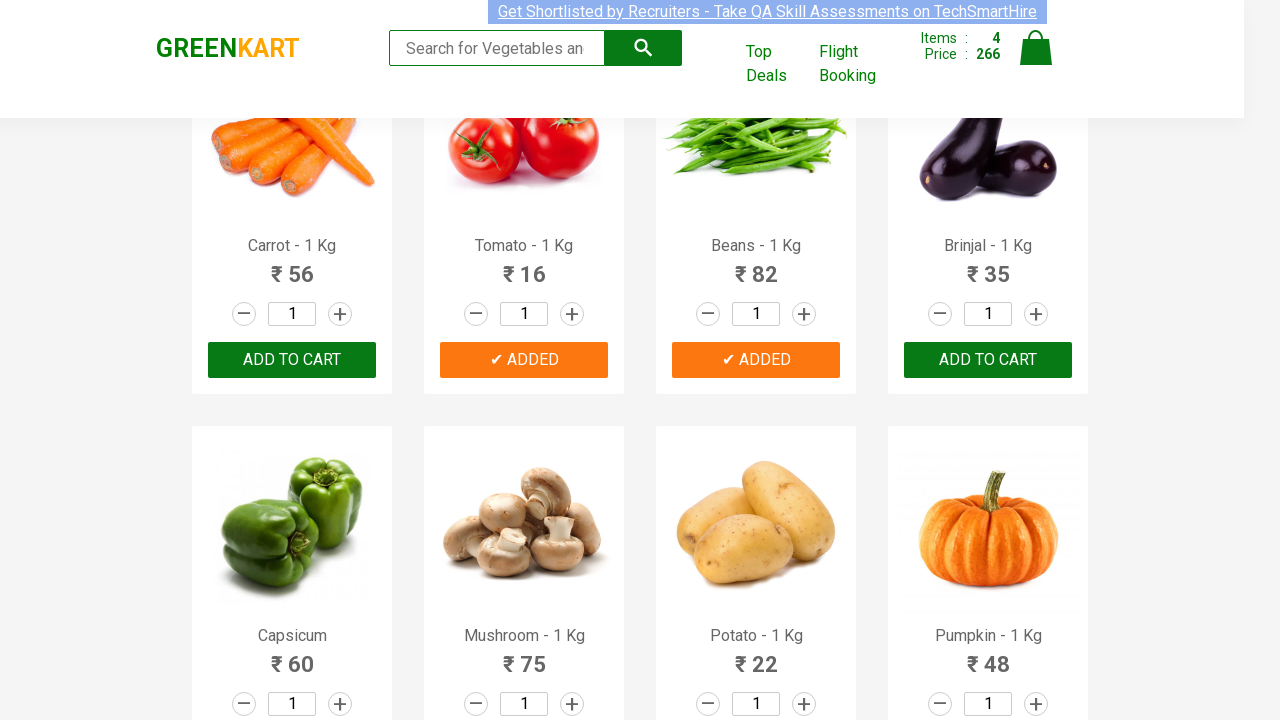

Retrieved product text: 'Pumpkin - 1 Kg'
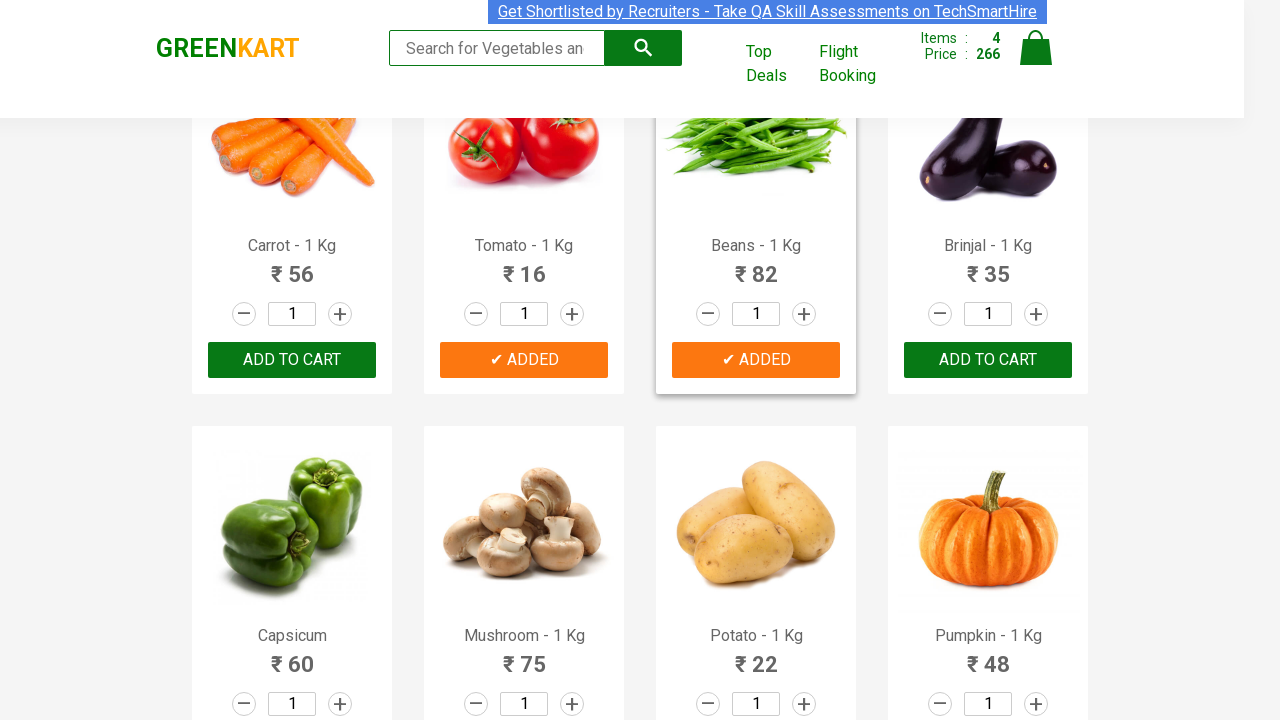

Retrieved product text: 'Corn - 1 Kg'
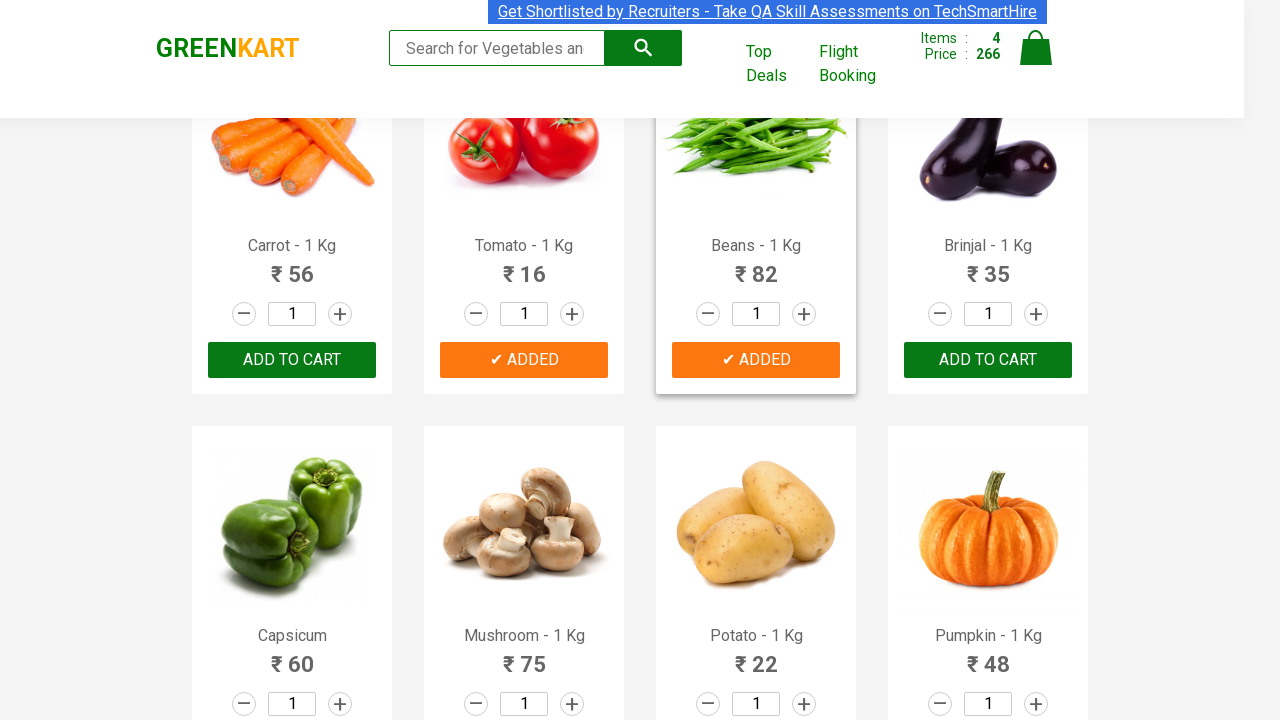

Retrieved product text: 'Onion - 1 Kg'
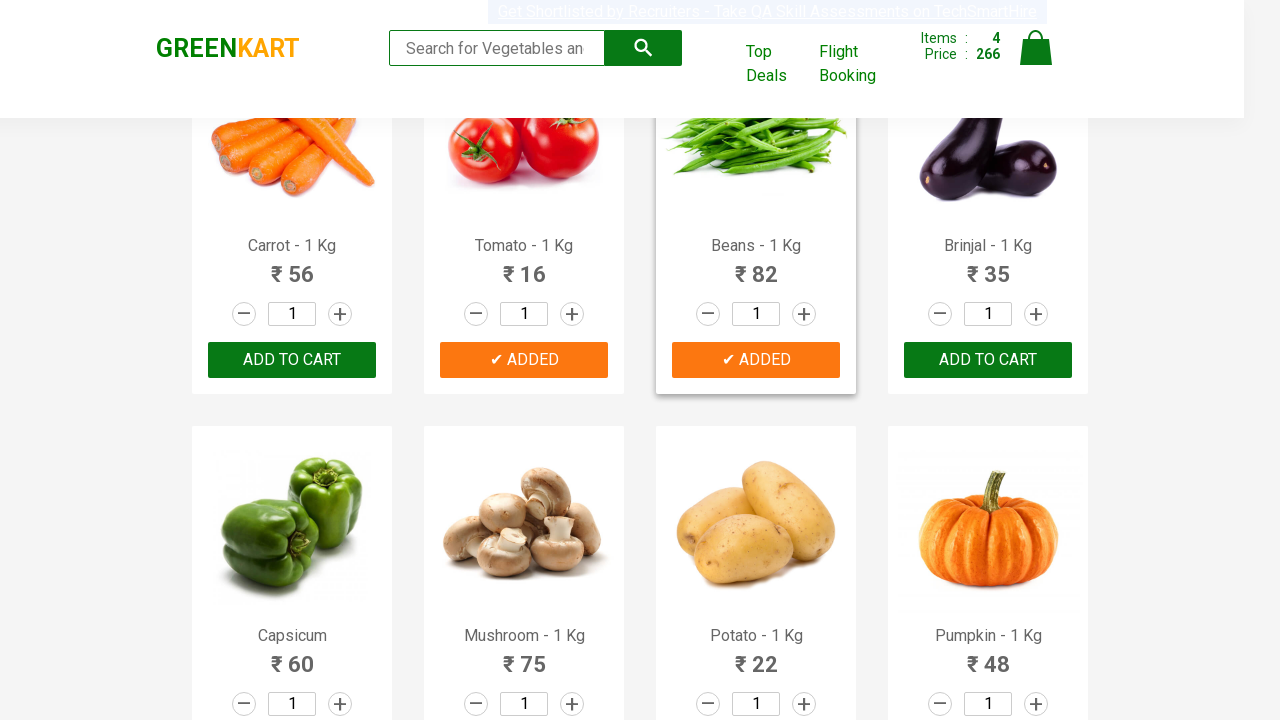

Retrieved product text: 'Apple - 1 Kg'
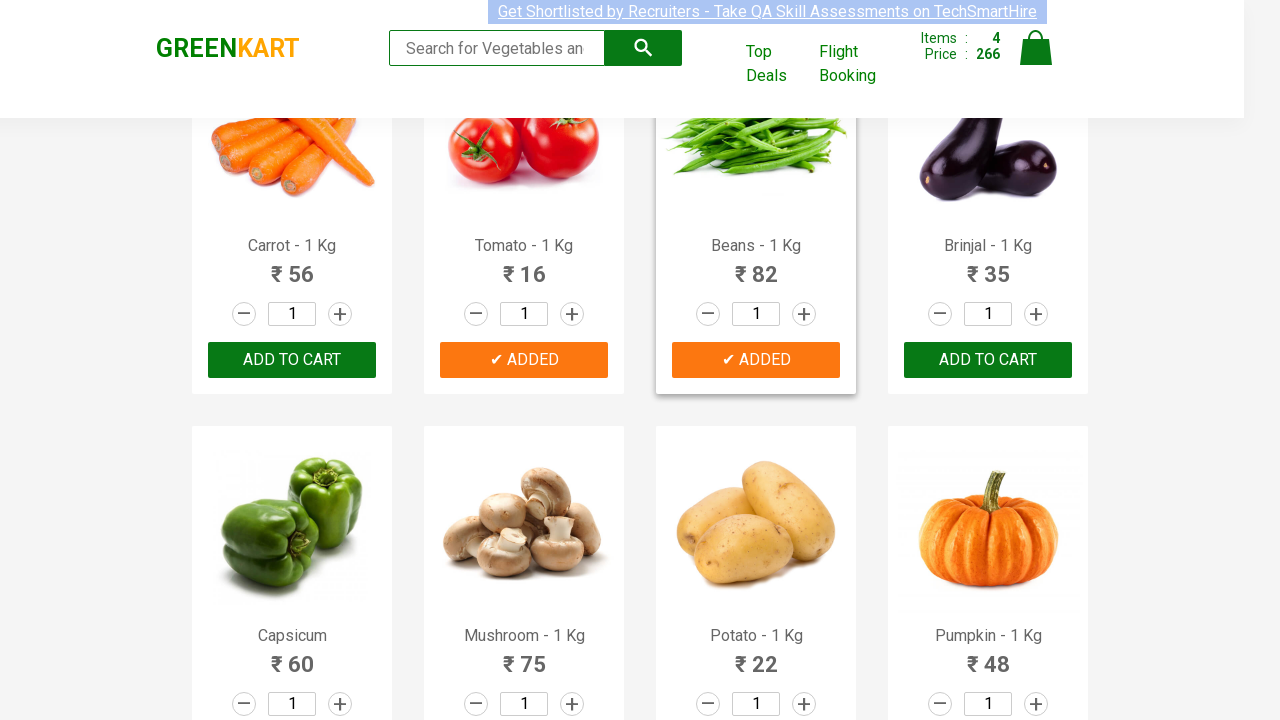

Retrieved product text: 'Banana - 1 Kg'
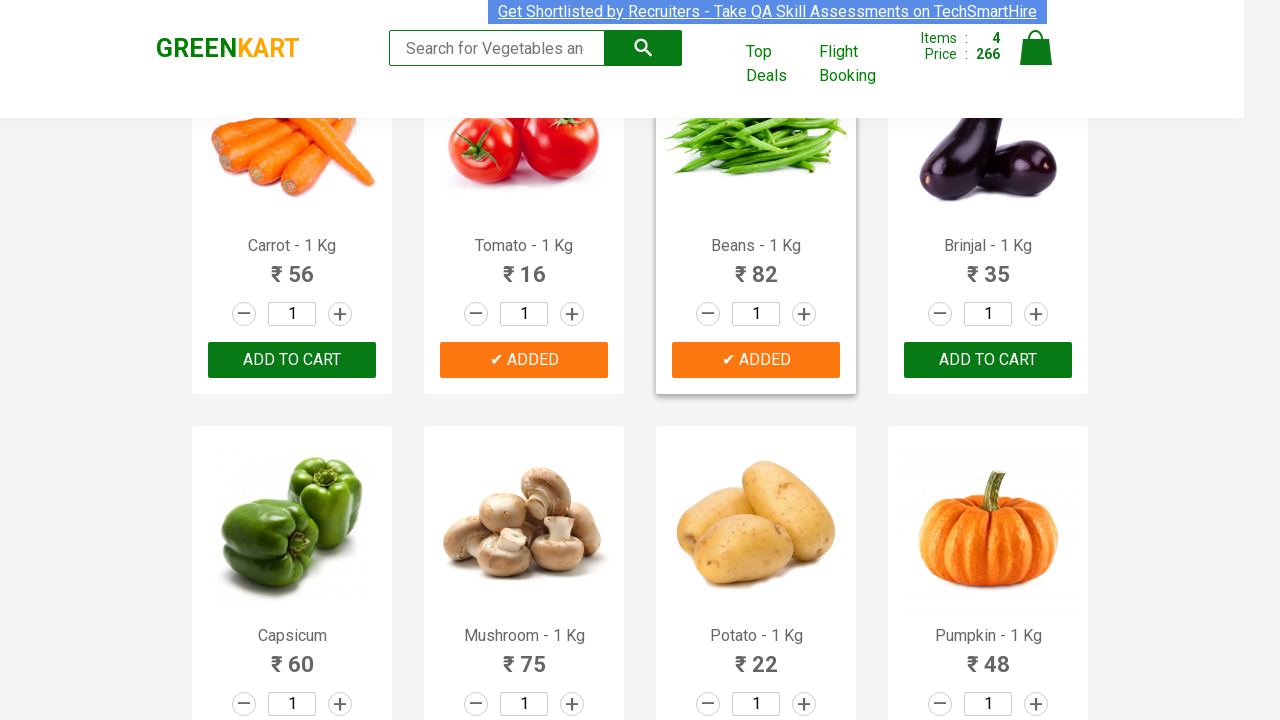

Retrieved product text: 'Grapes - 1 Kg'
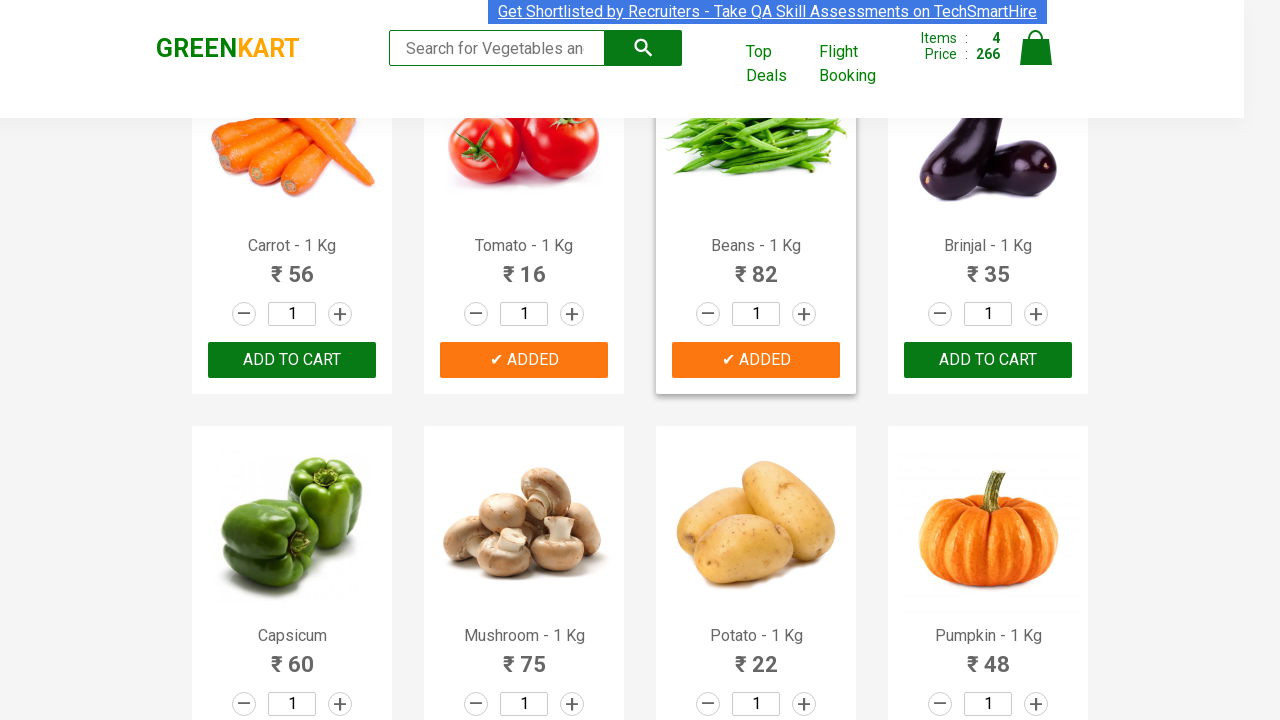

Retrieved product text: 'Mango - 1 Kg'
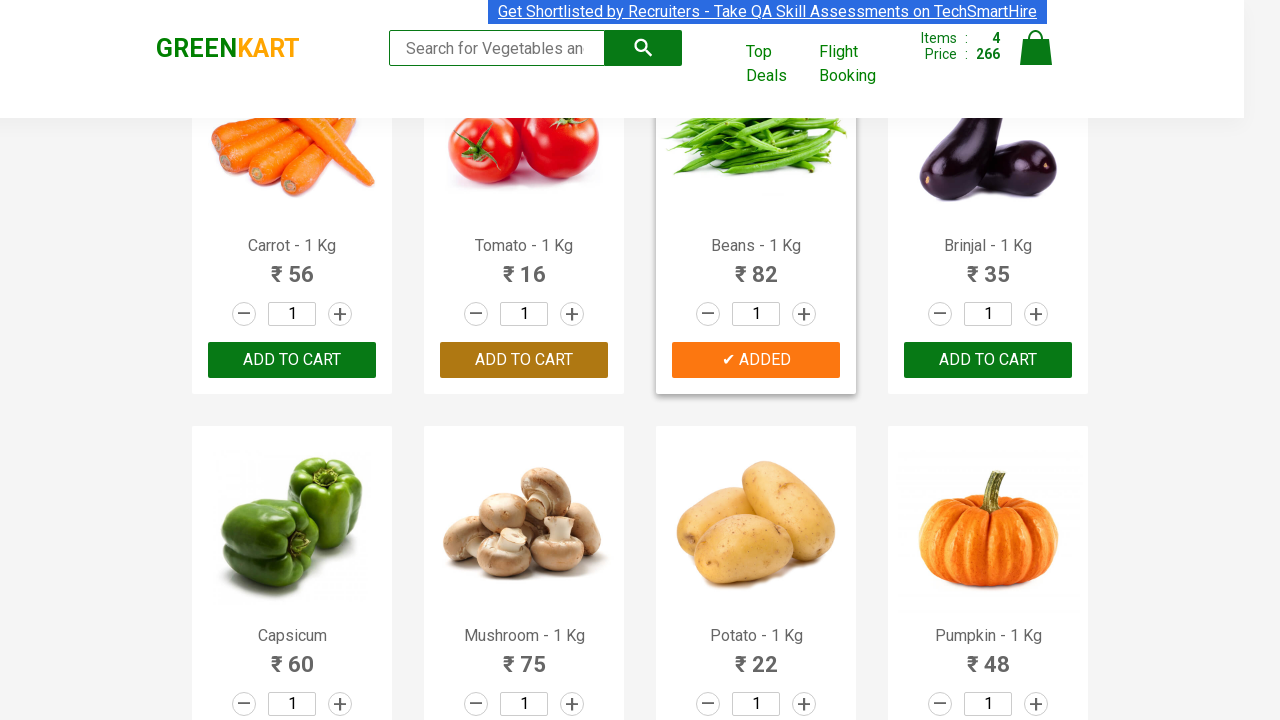

Retrieved product text: 'Musk Melon - 1 Kg'
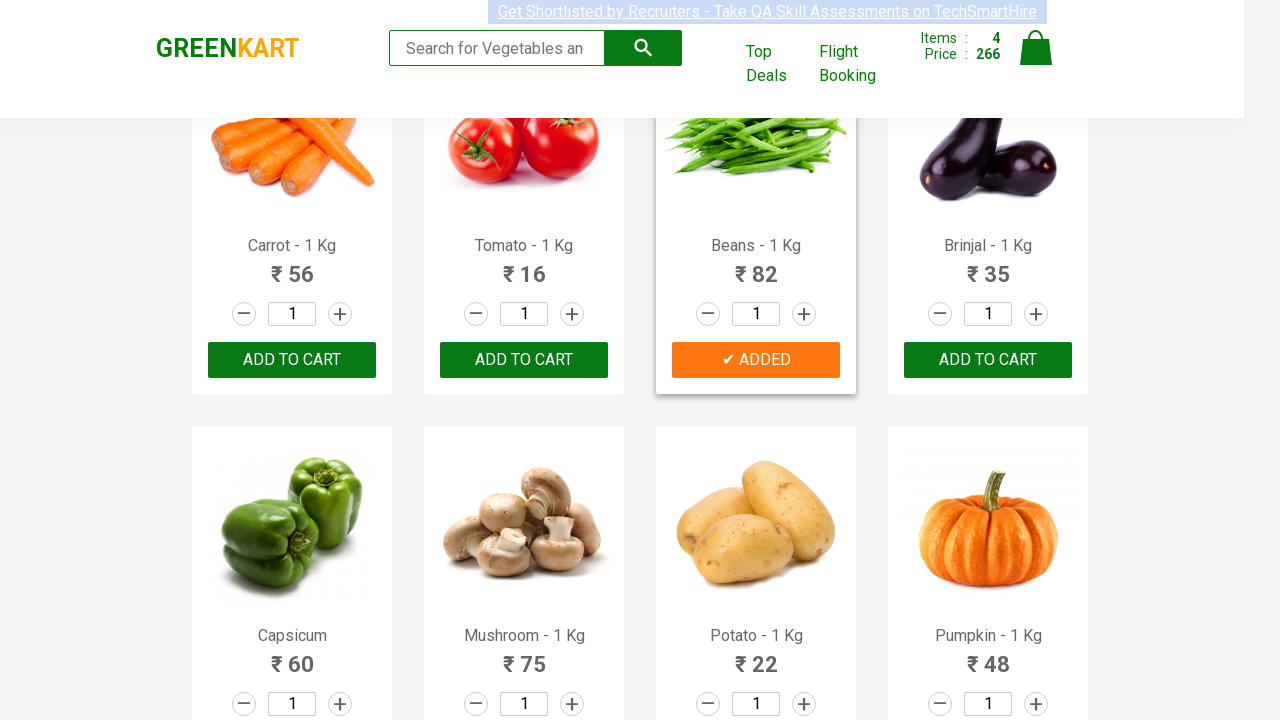

Retrieved product text: 'Orange - 1 Kg'
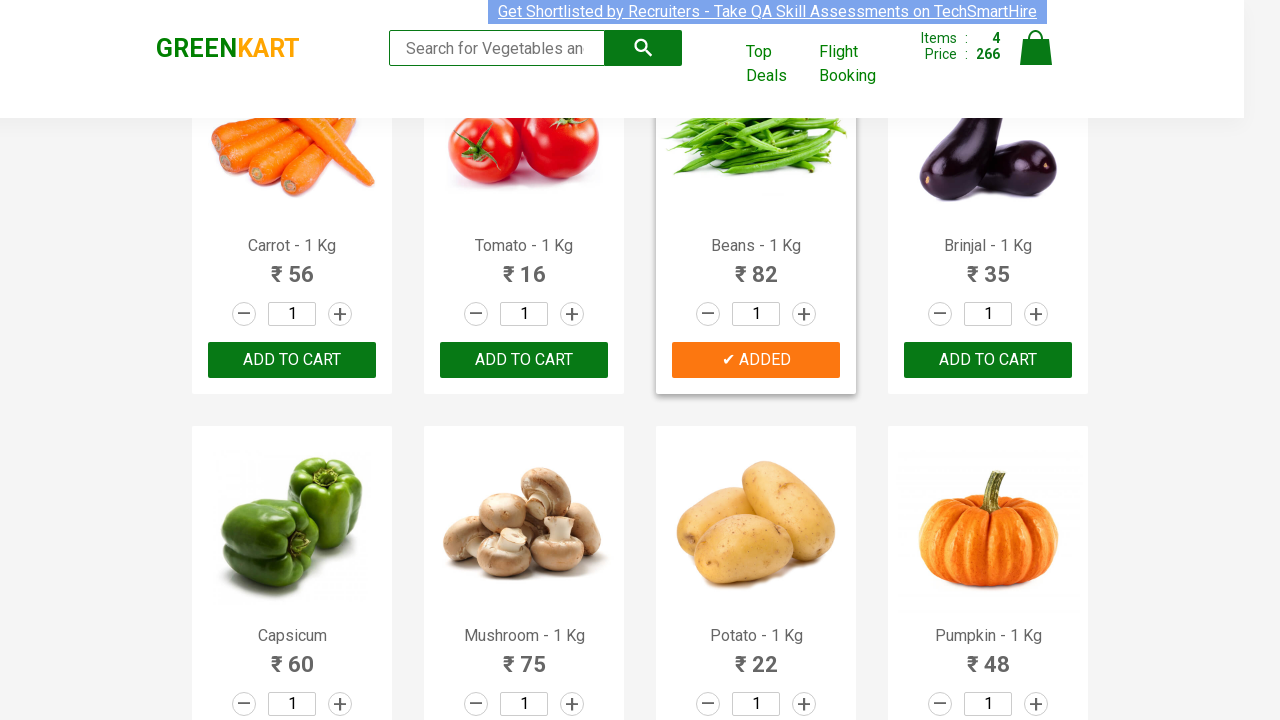

Found matching product: Orange
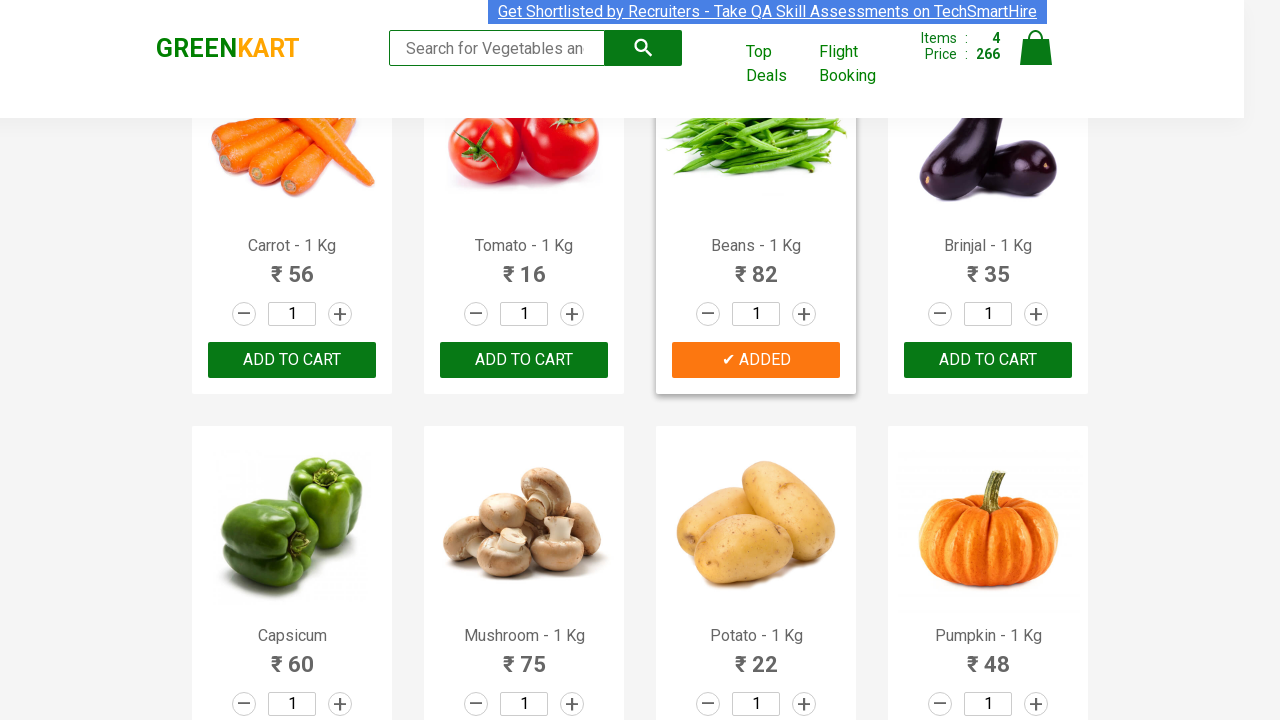

Clicked 'Add to Cart' button for Orange at (988, 360) on xpath=//div[@class='product-action']/button >> nth=19
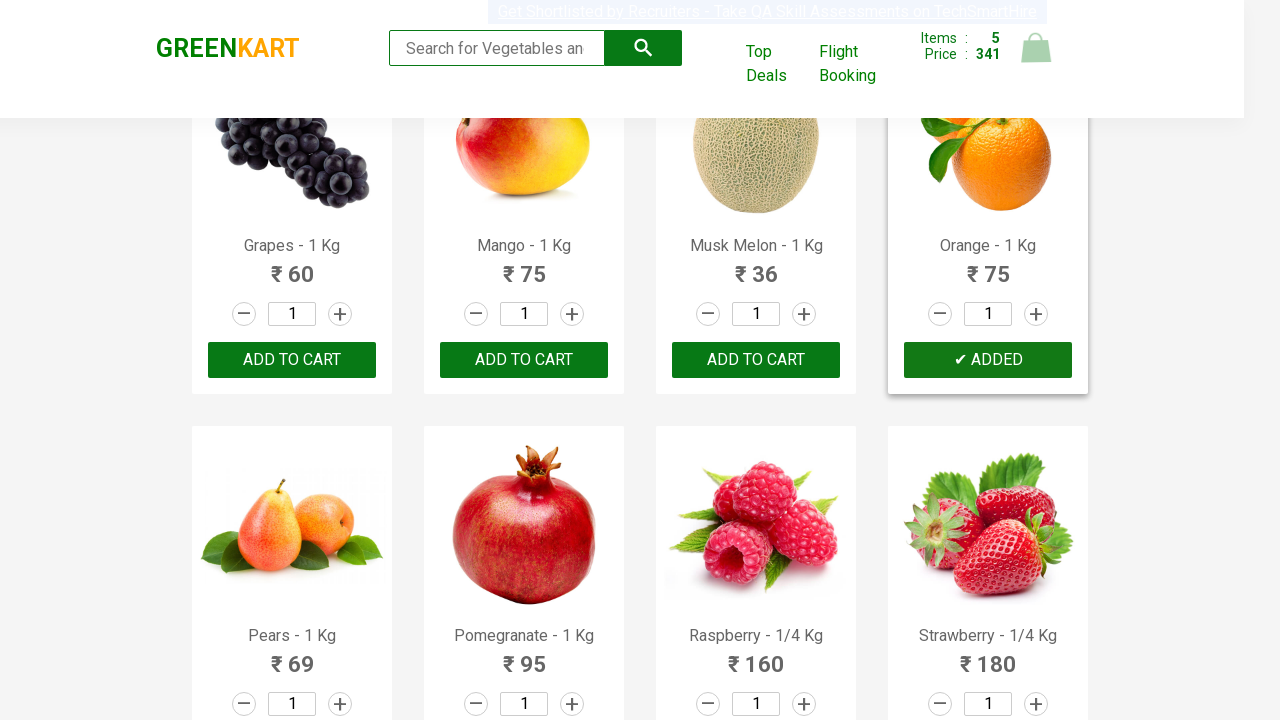

All 5 products successfully added to cart
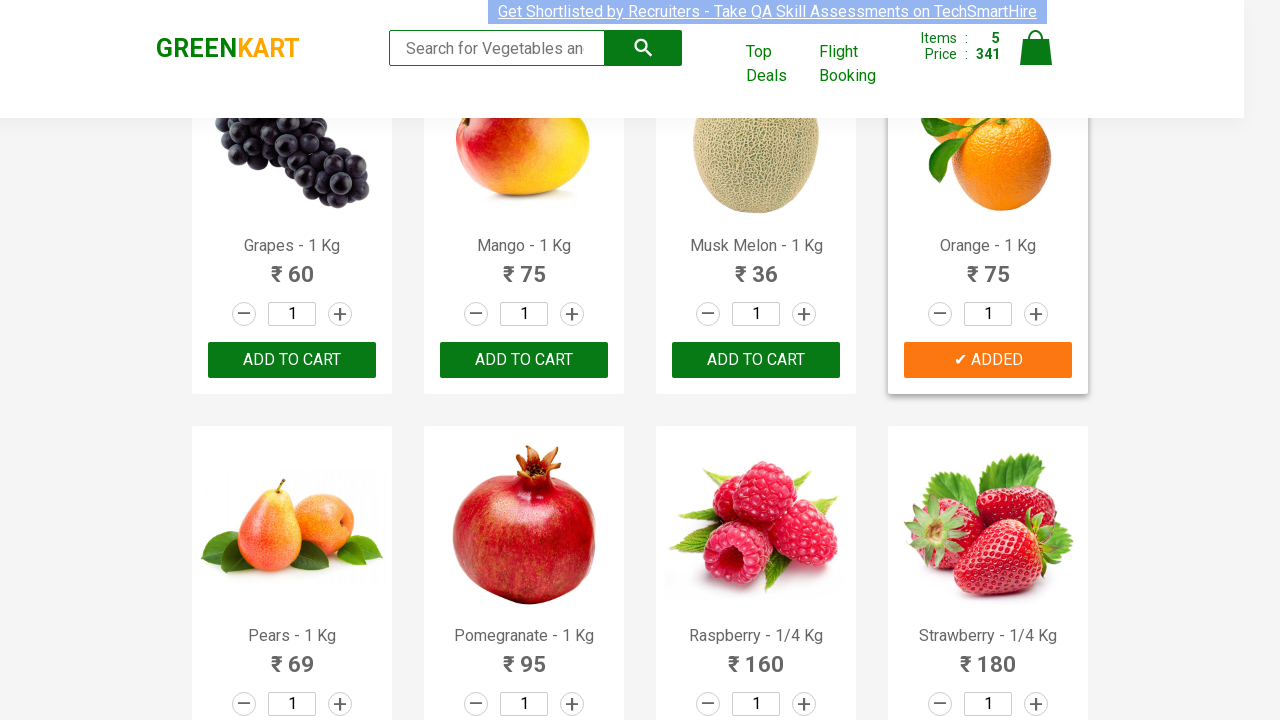

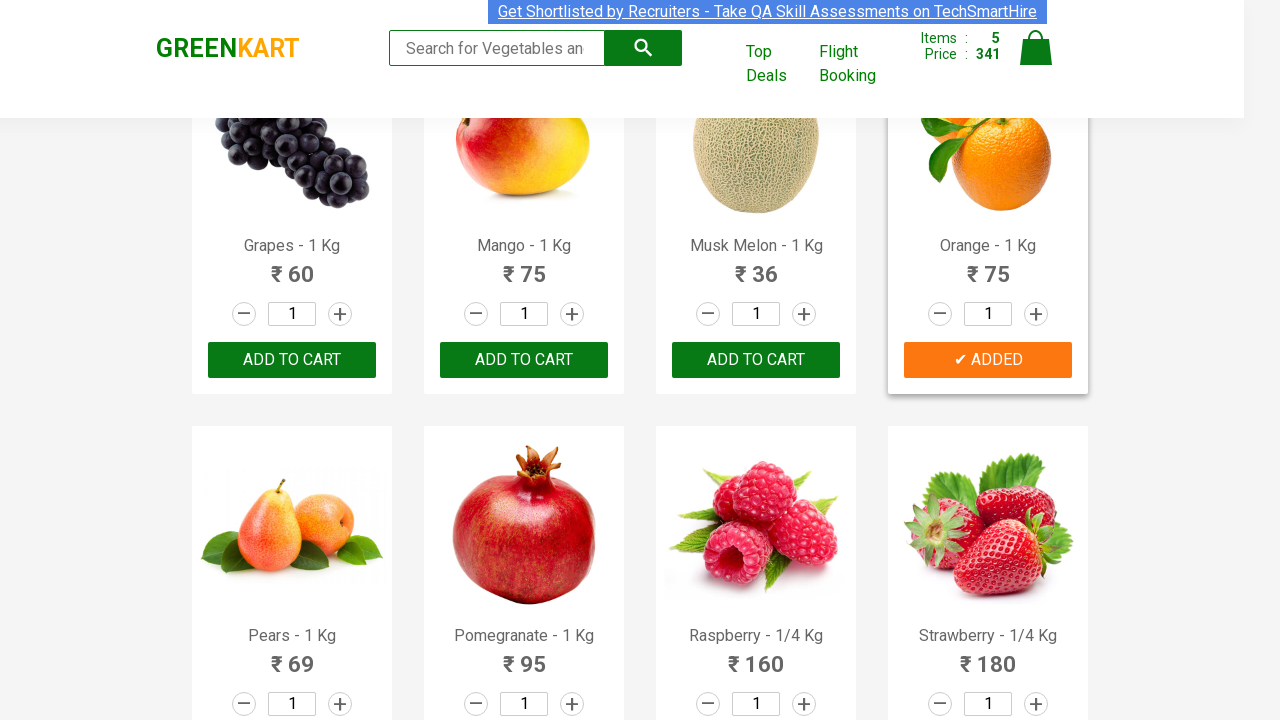